Tests e-commerce add to cart functionality by adding multiple vegetable items to cart, proceeding to checkout, and applying a promo code

Starting URL: https://rahulshettyacademy.com/seleniumPractise/

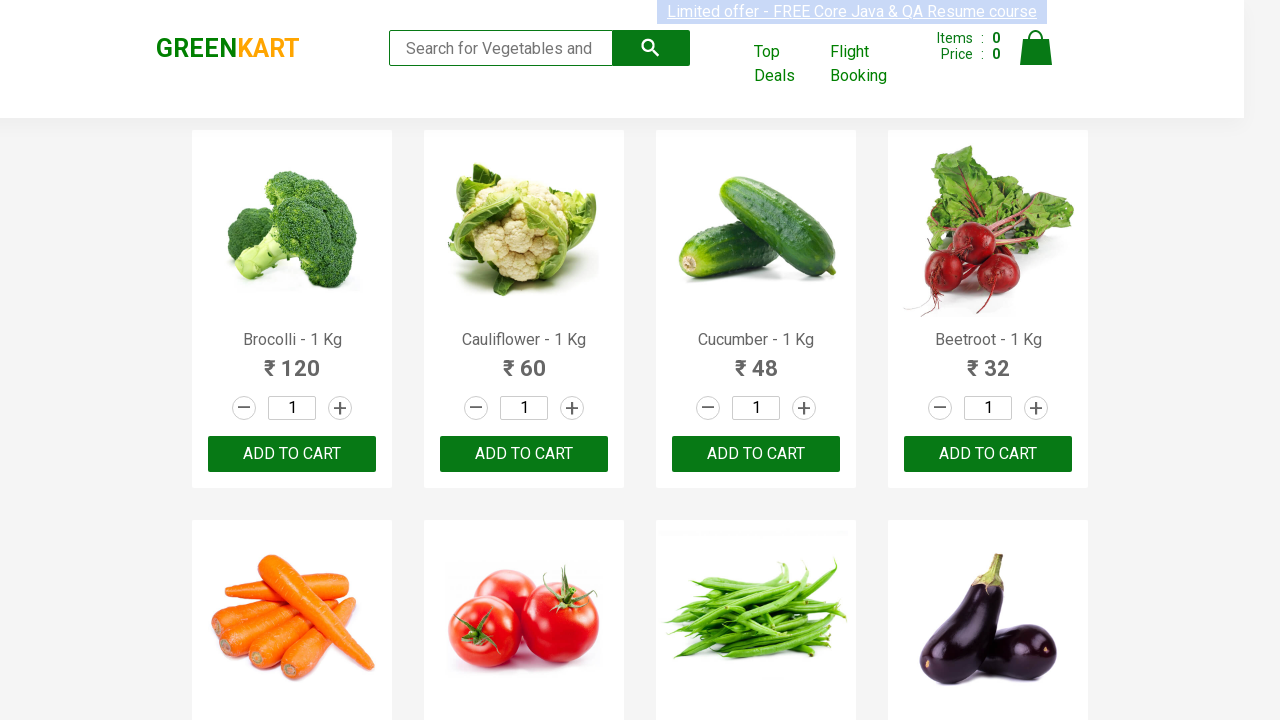

Waited for product names to load
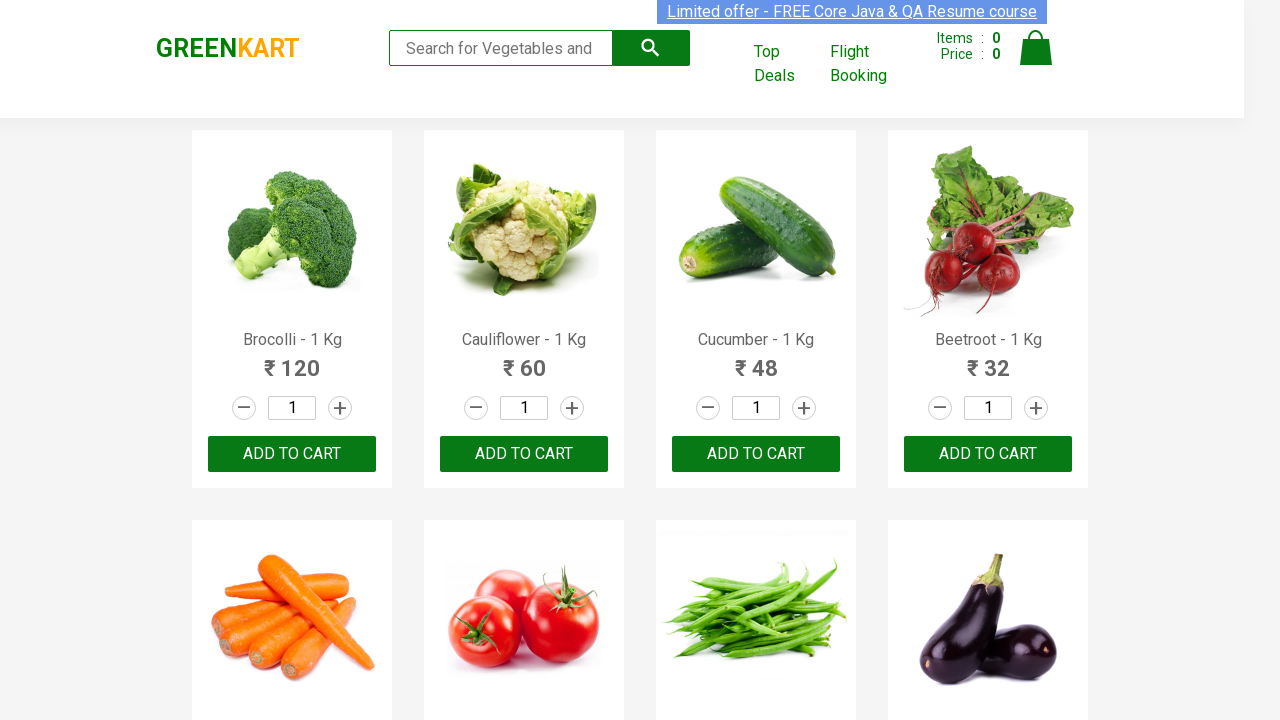

Retrieved all product elements from page
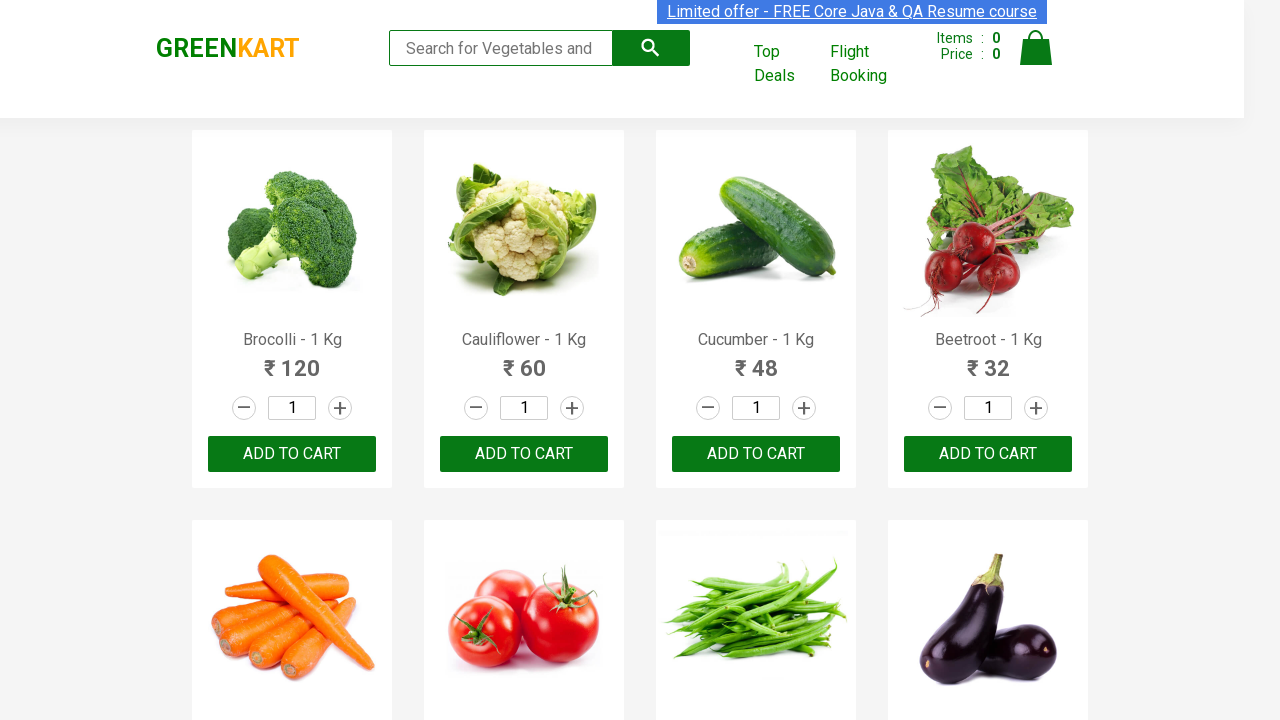

Added Cauliflower to cart at (524, 454) on xpath=//div[@class='product-action']/button >> nth=1
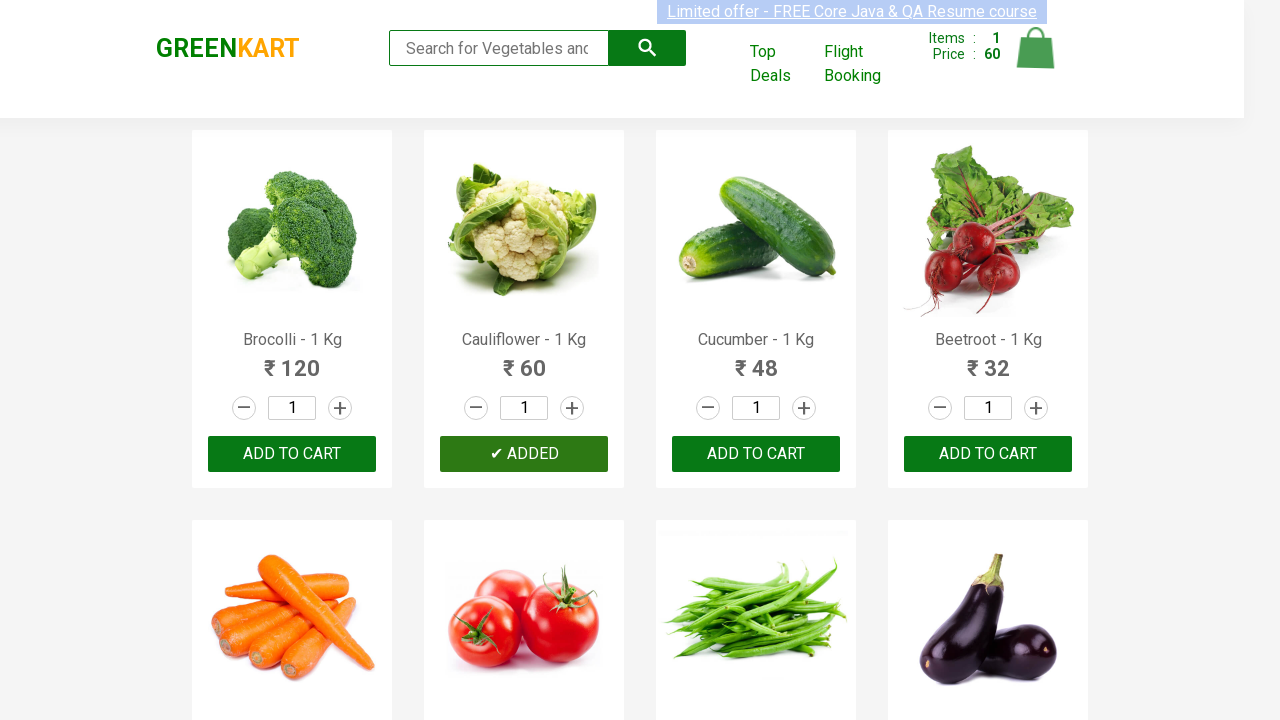

Added Cucumber to cart at (756, 454) on xpath=//div[@class='product-action']/button >> nth=2
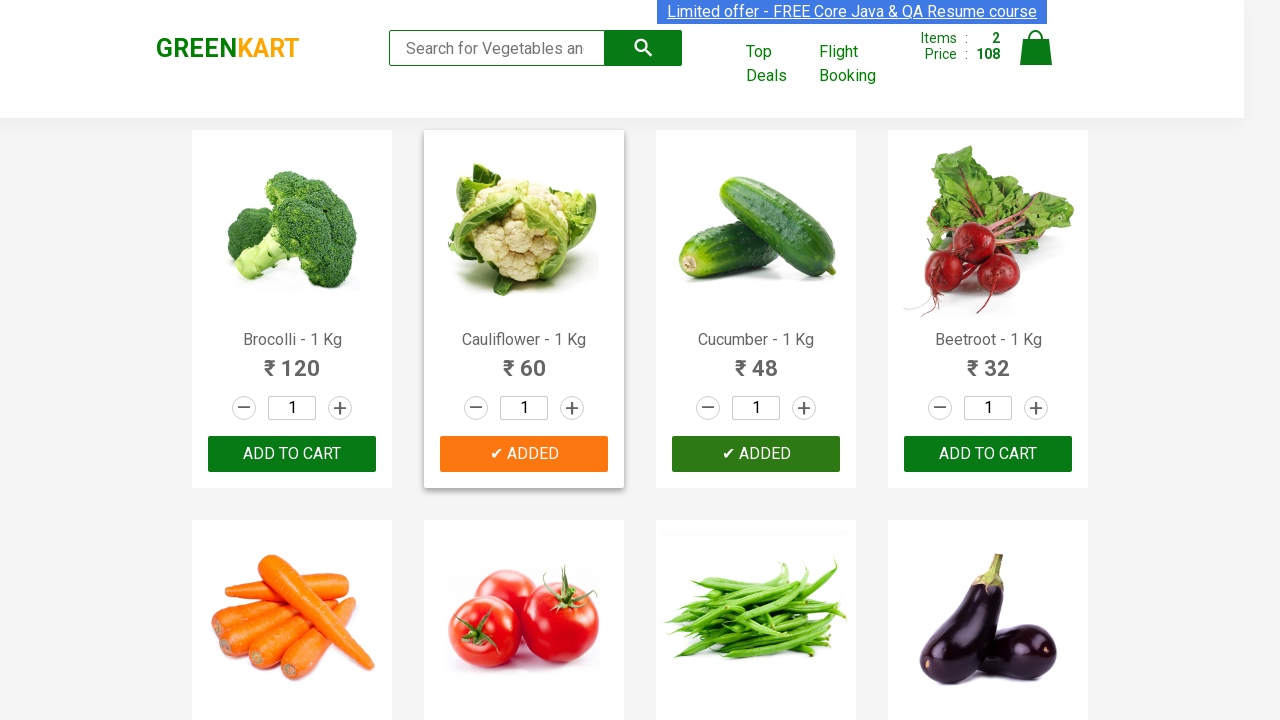

Added Carrot to cart at (292, 360) on xpath=//div[@class='product-action']/button >> nth=4
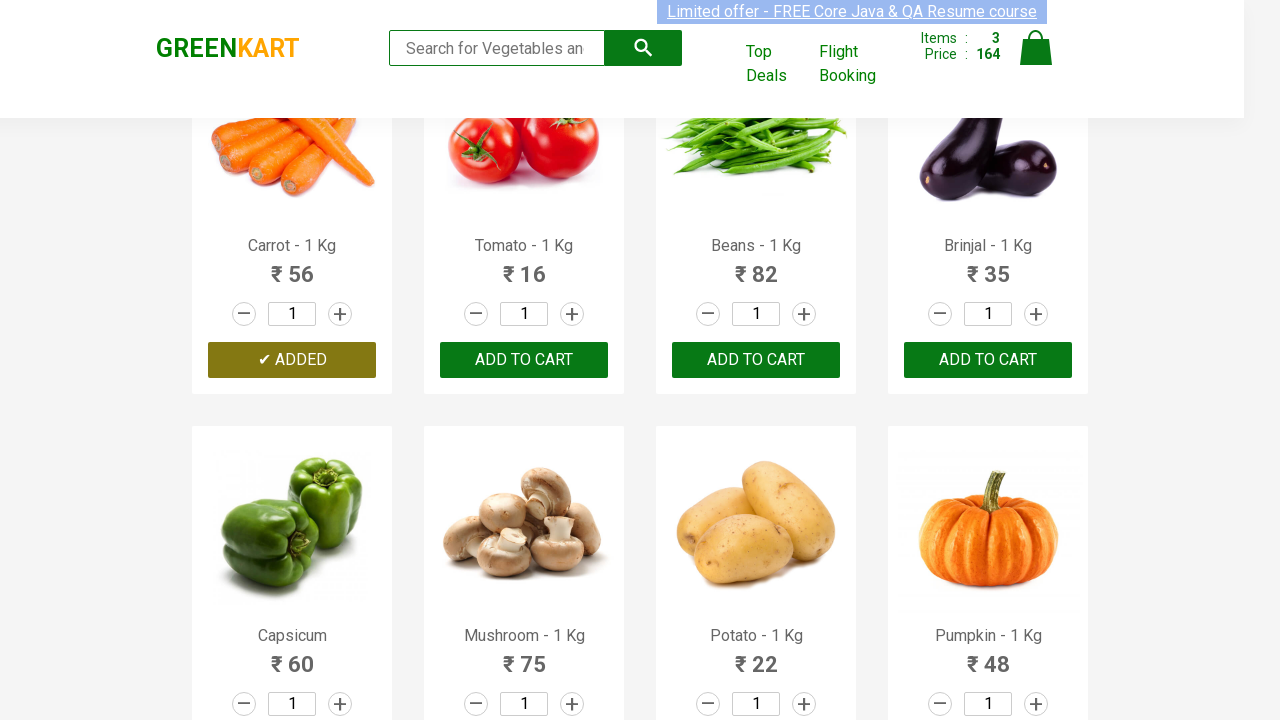

Added Beans to cart at (756, 360) on xpath=//div[@class='product-action']/button >> nth=6
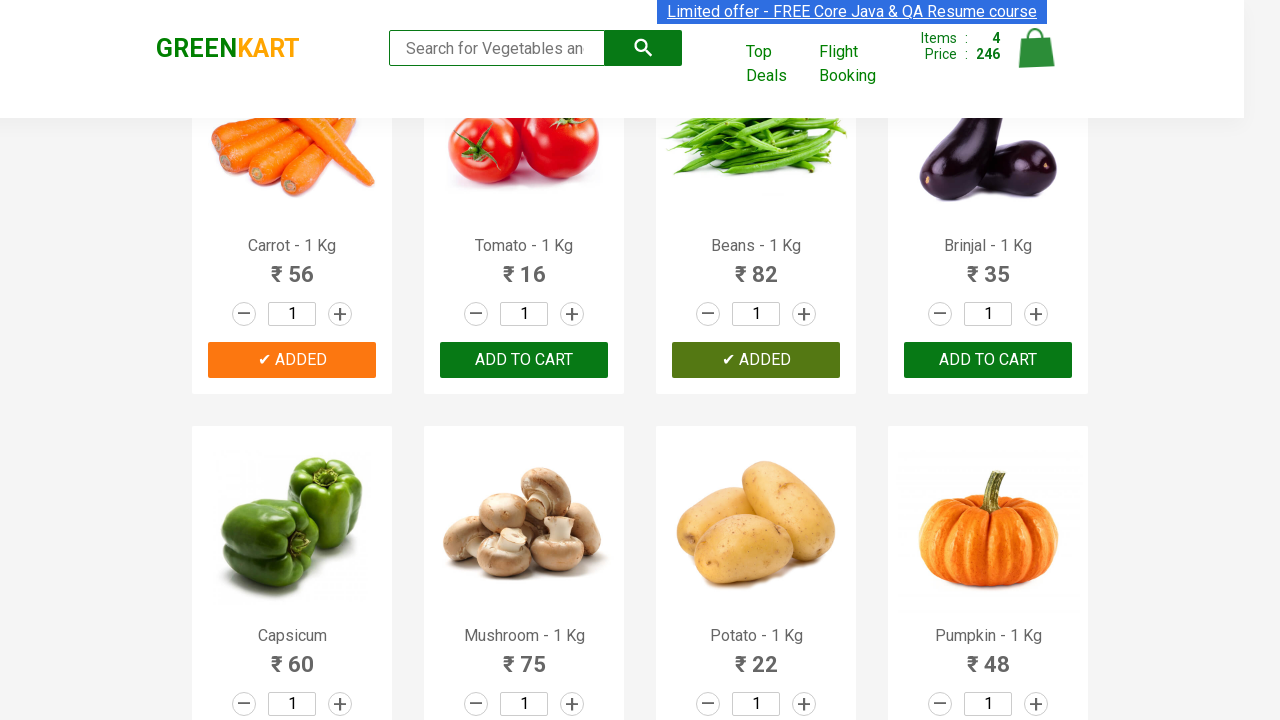

Clicked cart icon to view cart at (1036, 48) on img[alt='Cart']
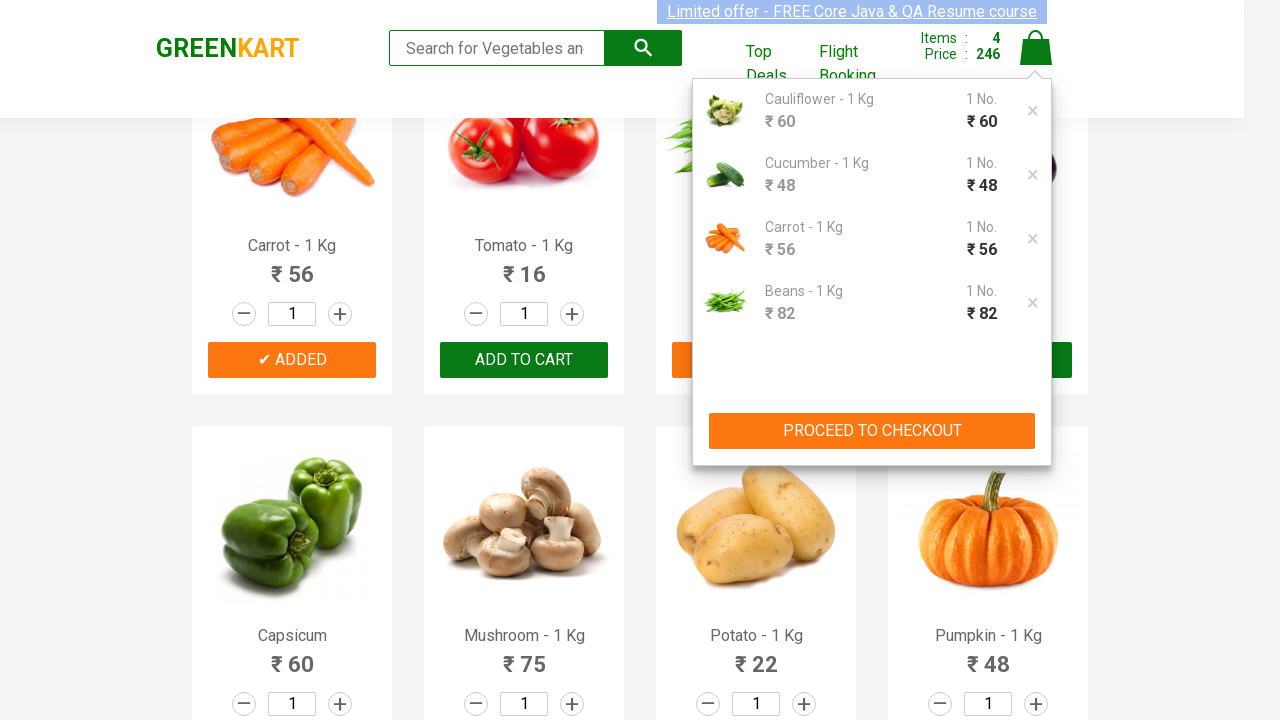

Proceed to Checkout button loaded
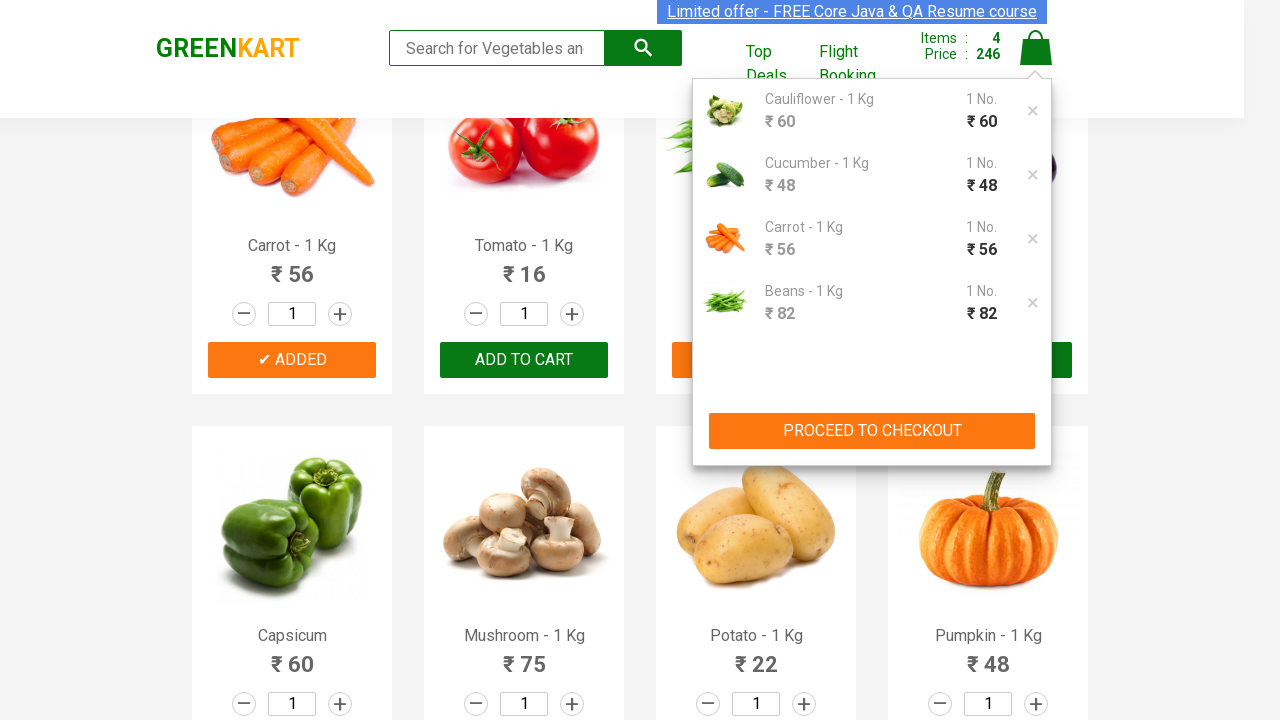

Clicked Proceed to Checkout button at (872, 431) on xpath=//button[text()='PROCEED TO CHECKOUT']
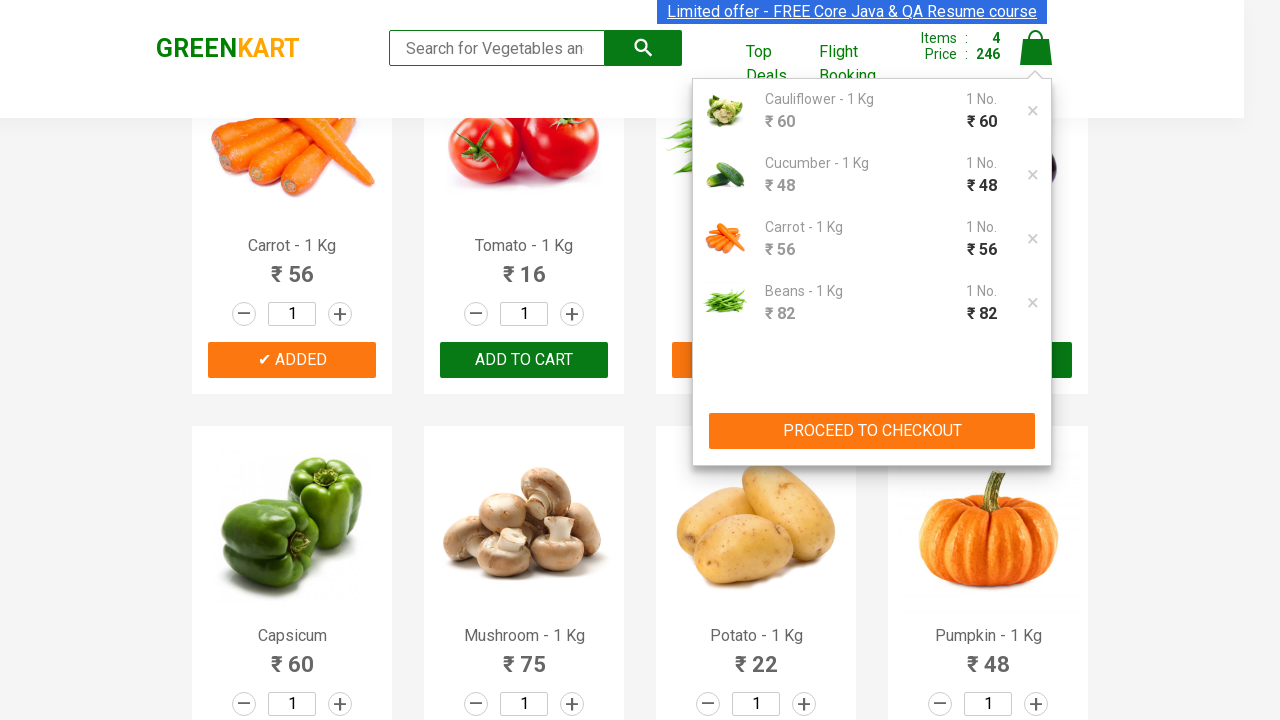

Promo code input field loaded
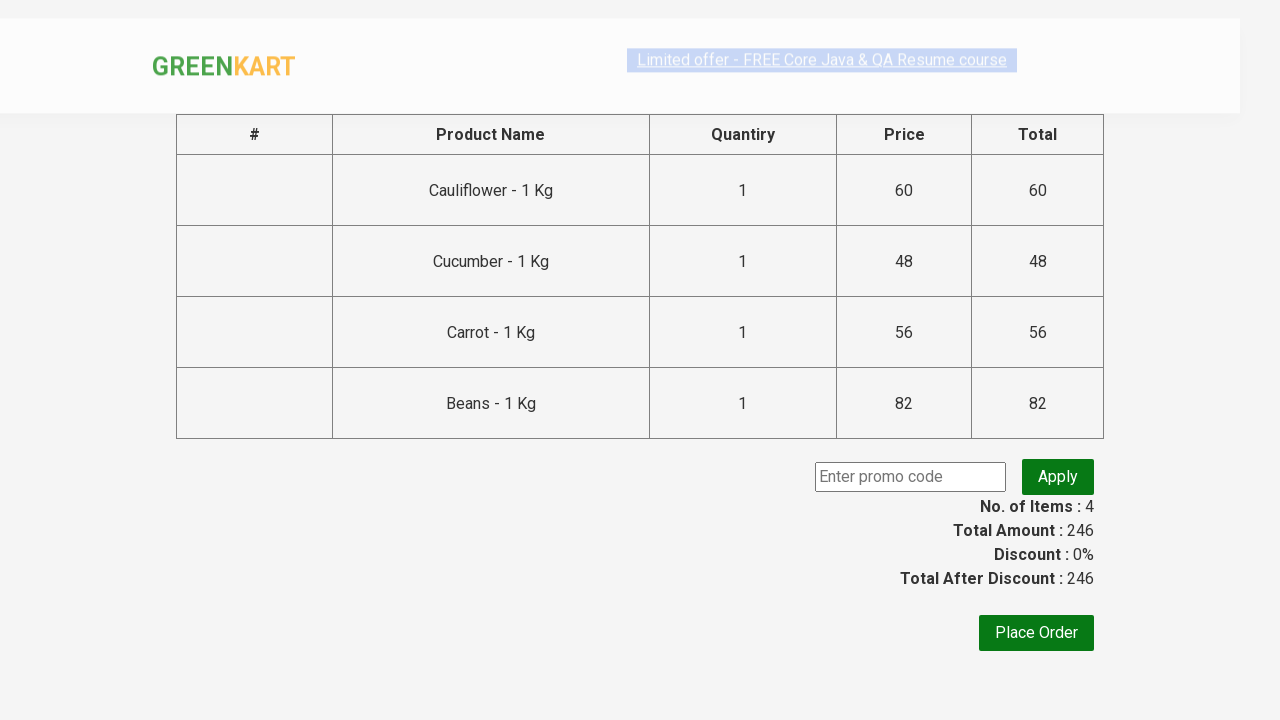

Entered promo code 'rahulshettyacademy' on input.promoCode
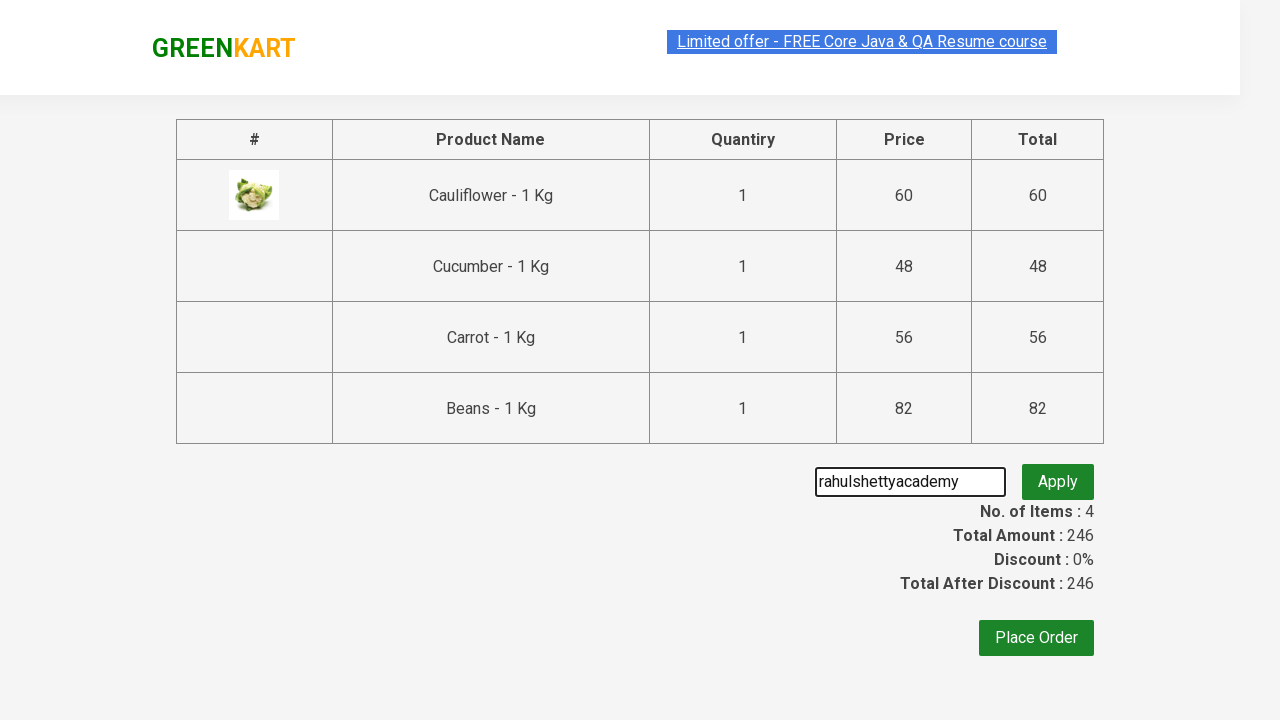

Clicked apply promo button at (1058, 477) on button.promoBtn
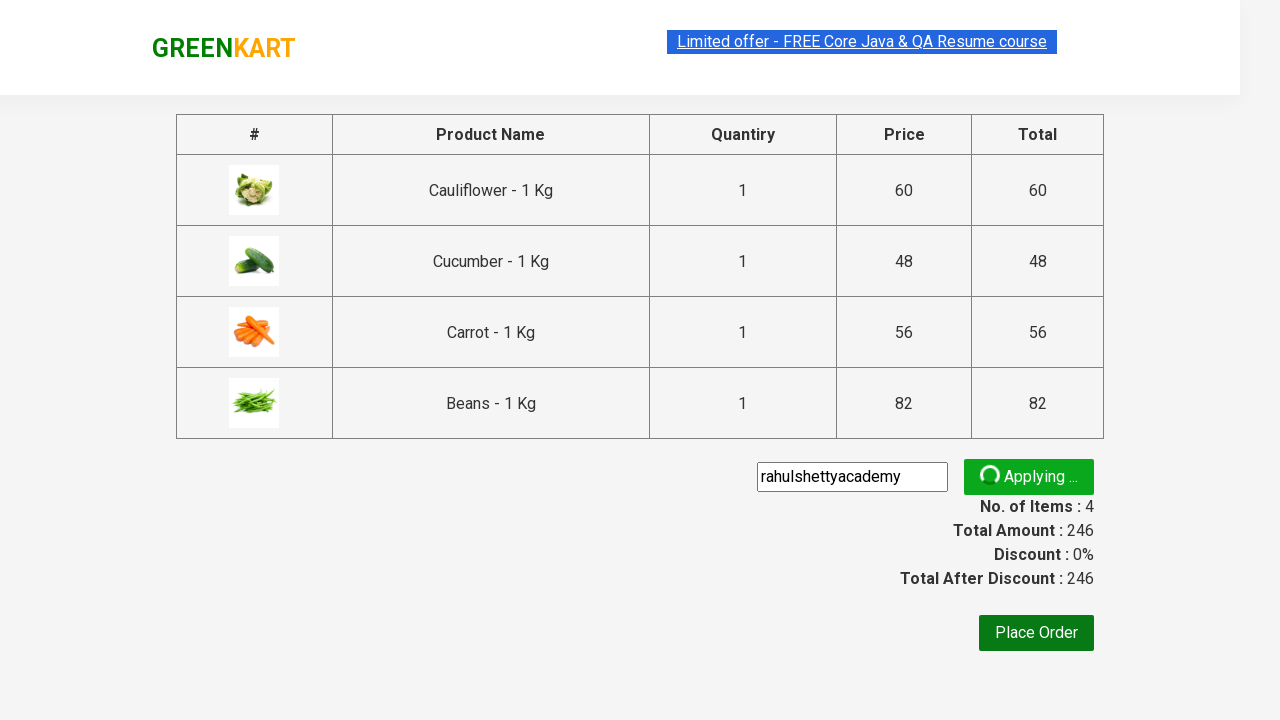

Promo code successfully applied
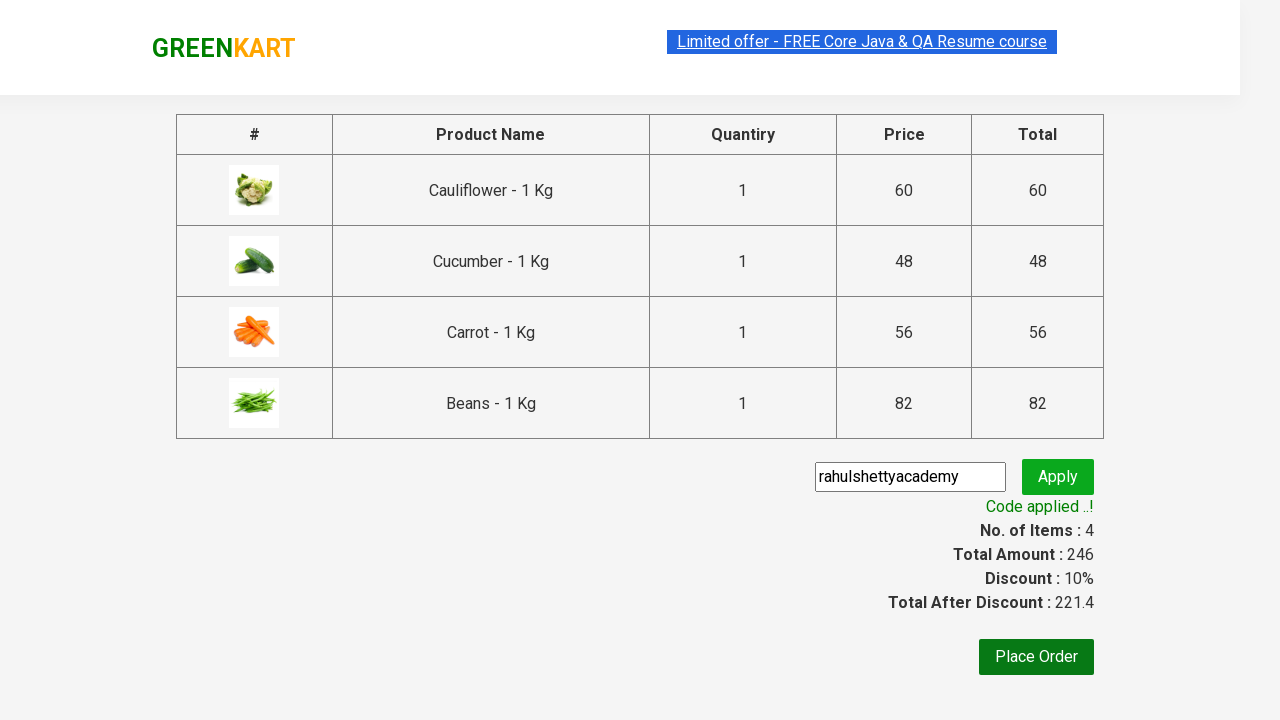

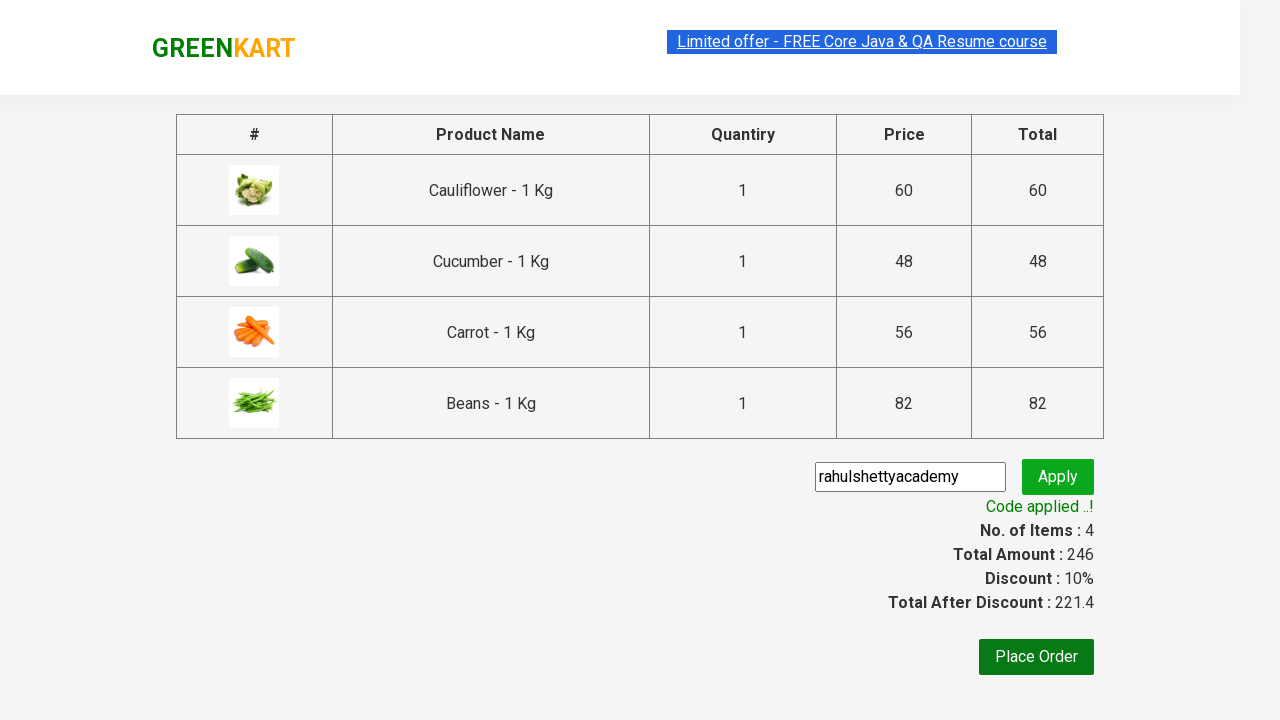